Tests that clicking the "Make Appointment" button on the Katalon demo healthcare site navigates to the expected profile/login page URL.

Starting URL: https://katalon-demo-cura.herokuapp.com

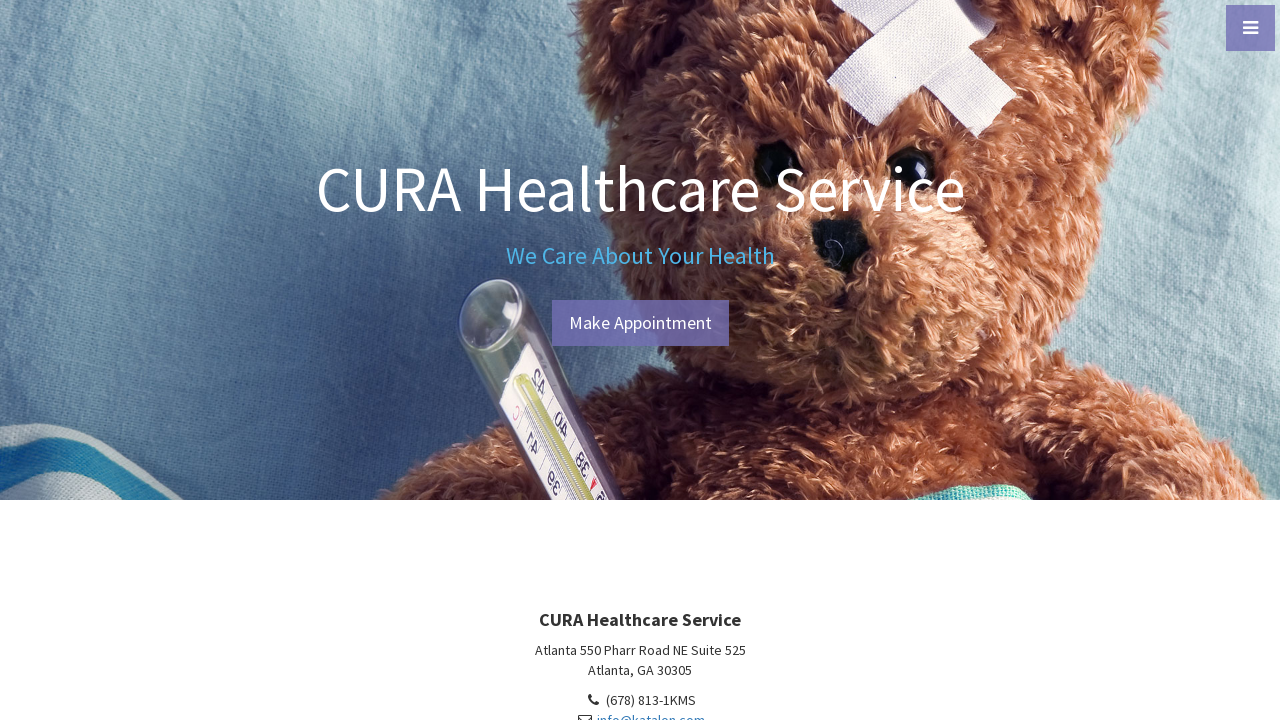

Clicked 'Make Appointment' button at (640, 323) on #btn-make-appointment
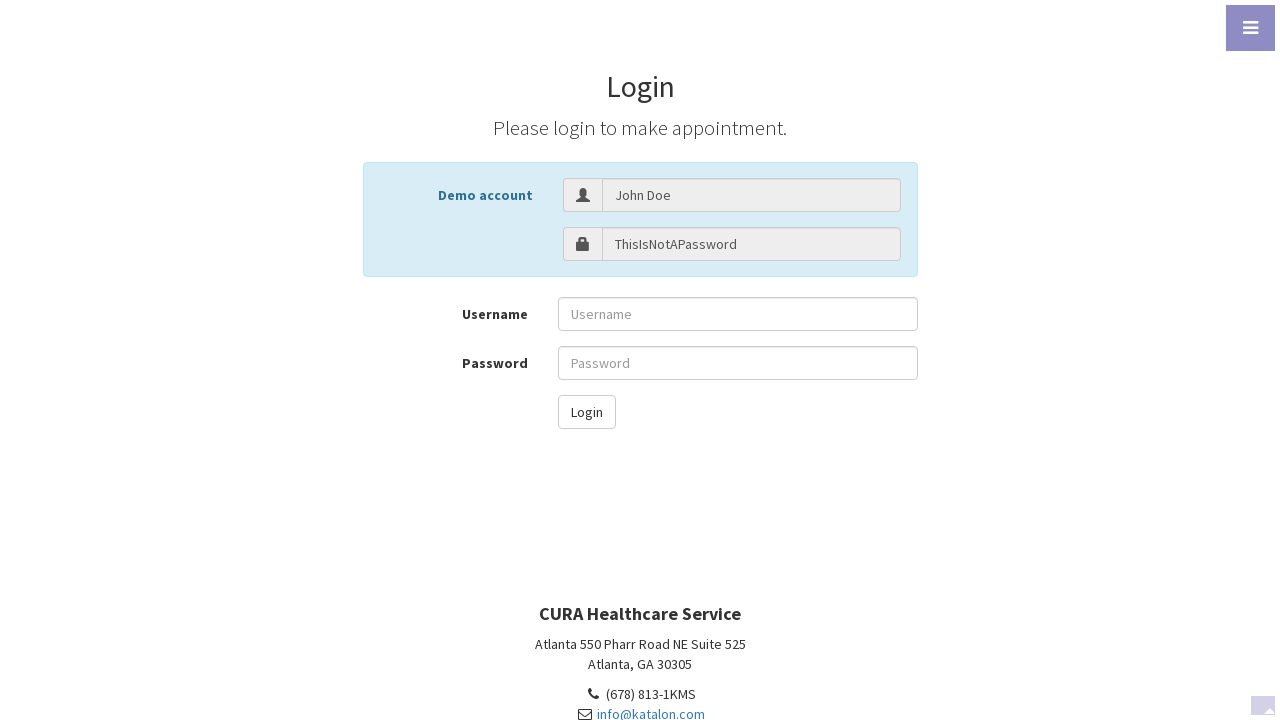

Verified navigation to profile/login page at https://katalon-demo-cura.herokuapp.com/profile.php#login
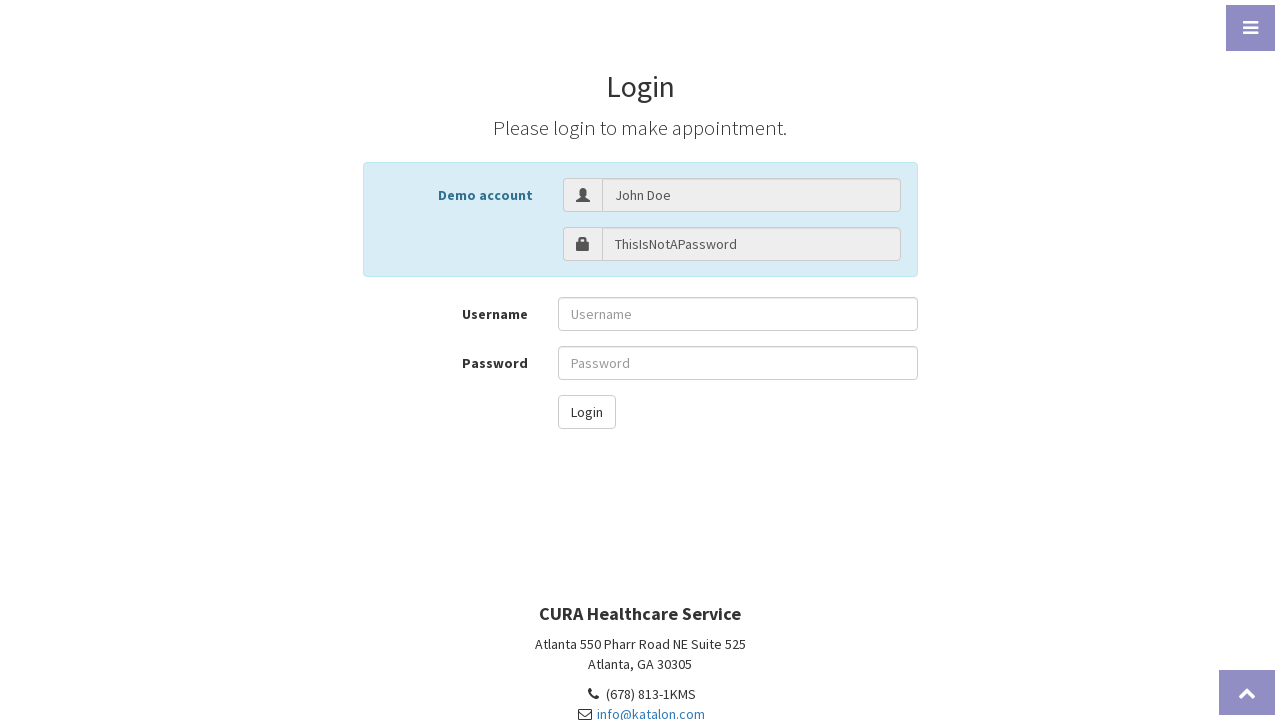

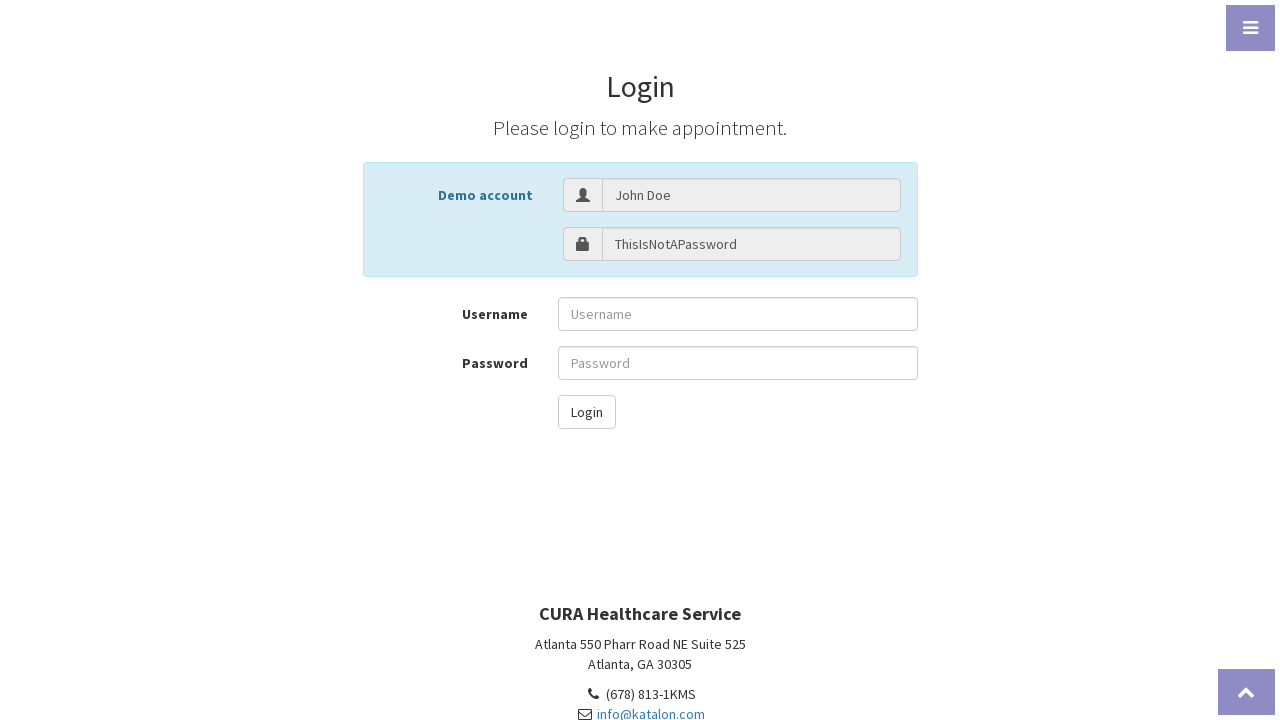